Tests selecting Option 1 and Option 2 from the dropdown and verifies the selection is applied

Starting URL: https://the-internet.herokuapp.com/dropdown

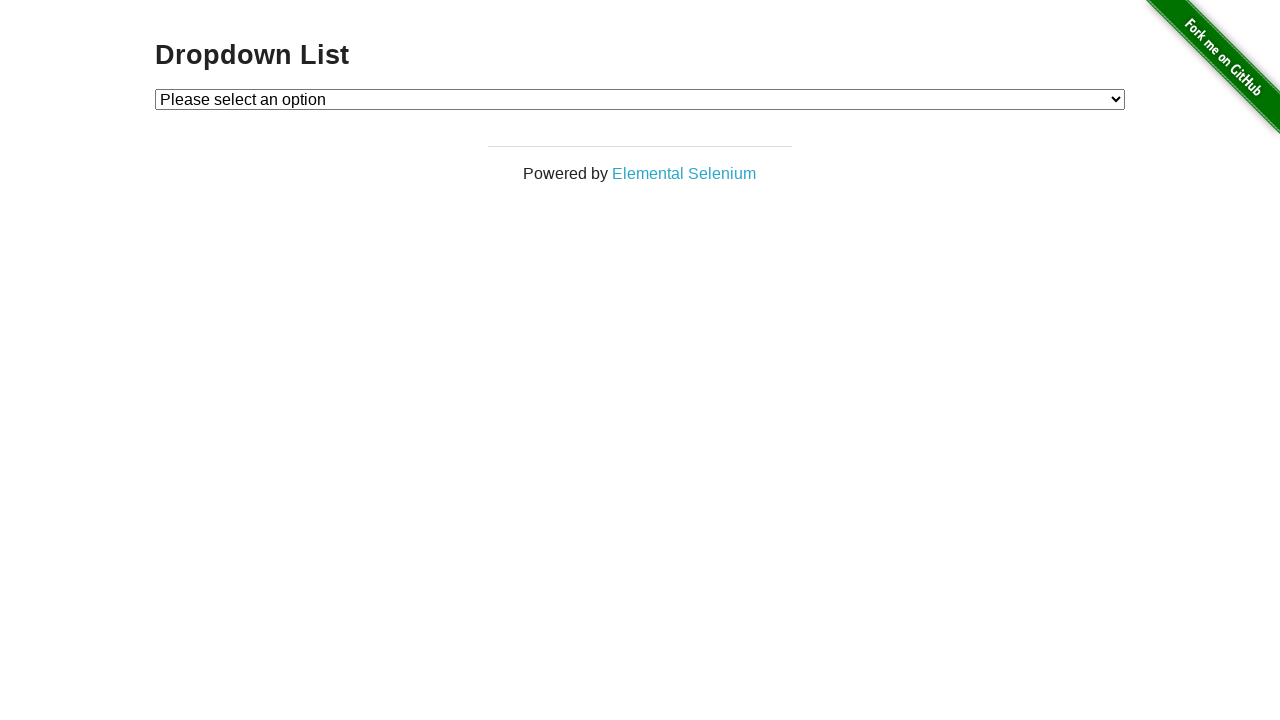

Waited for dropdown element to be visible
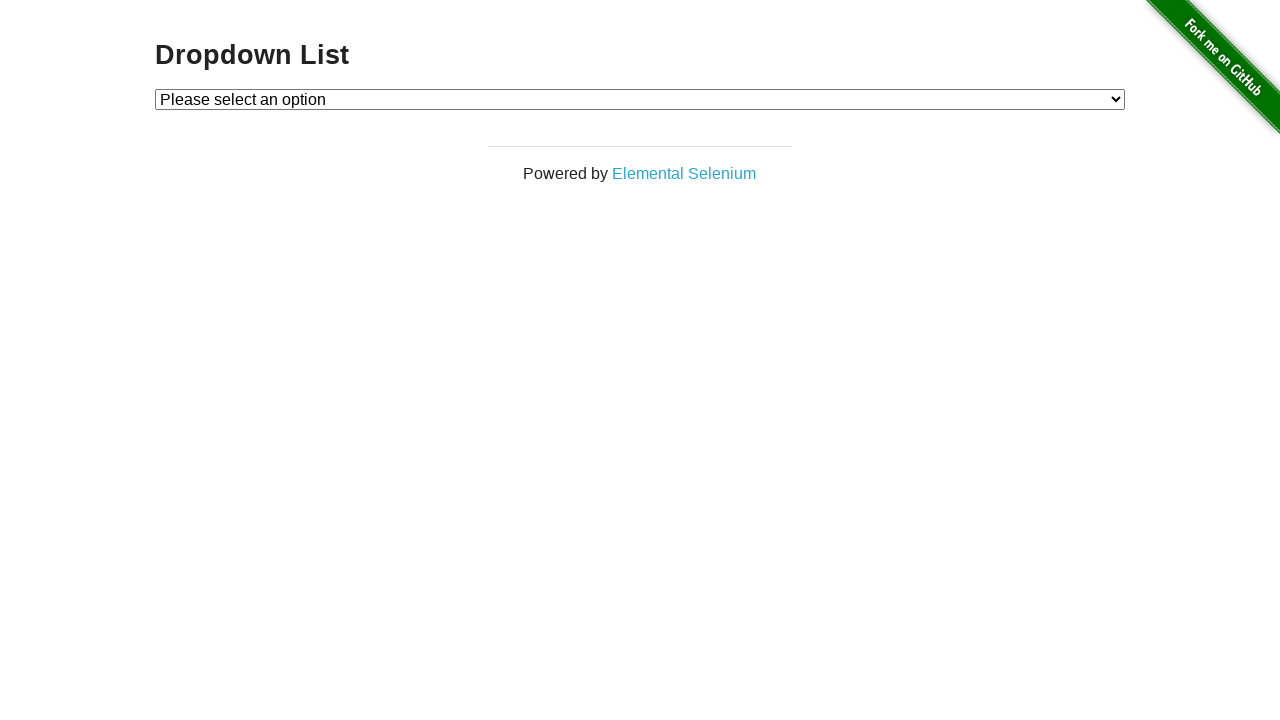

Selected Option 1 from dropdown on #dropdown
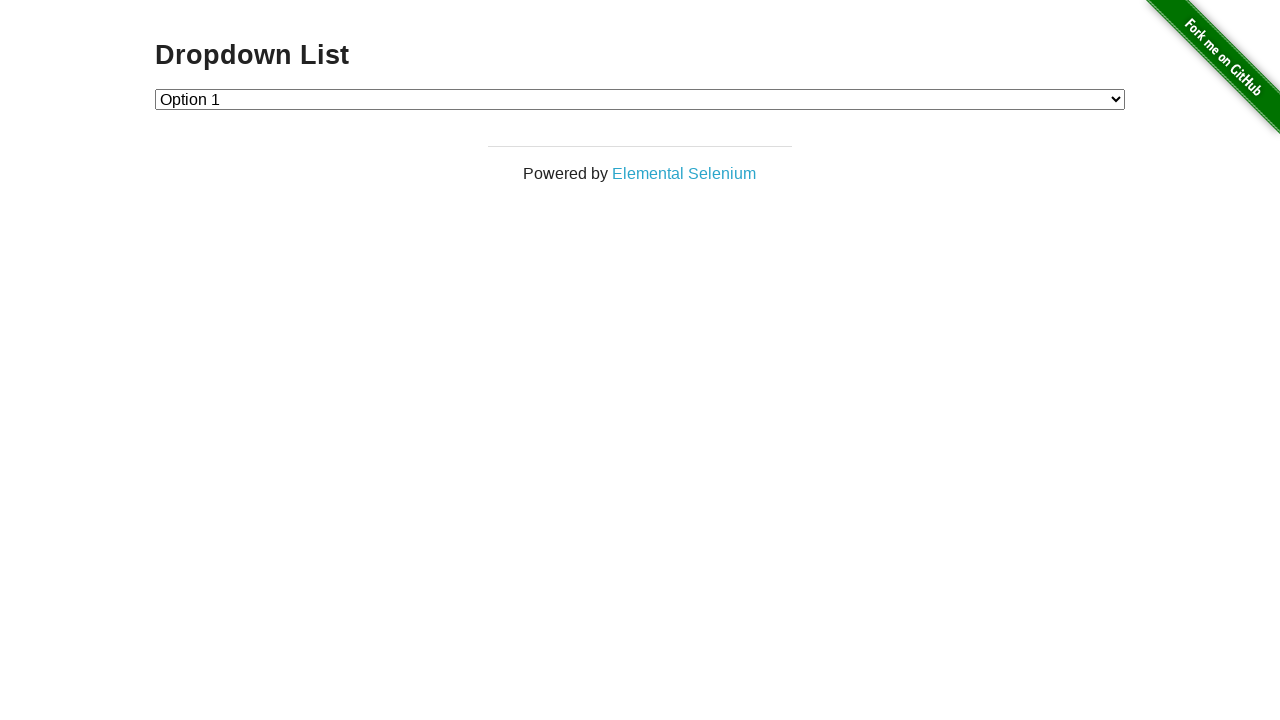

Retrieved selected option text
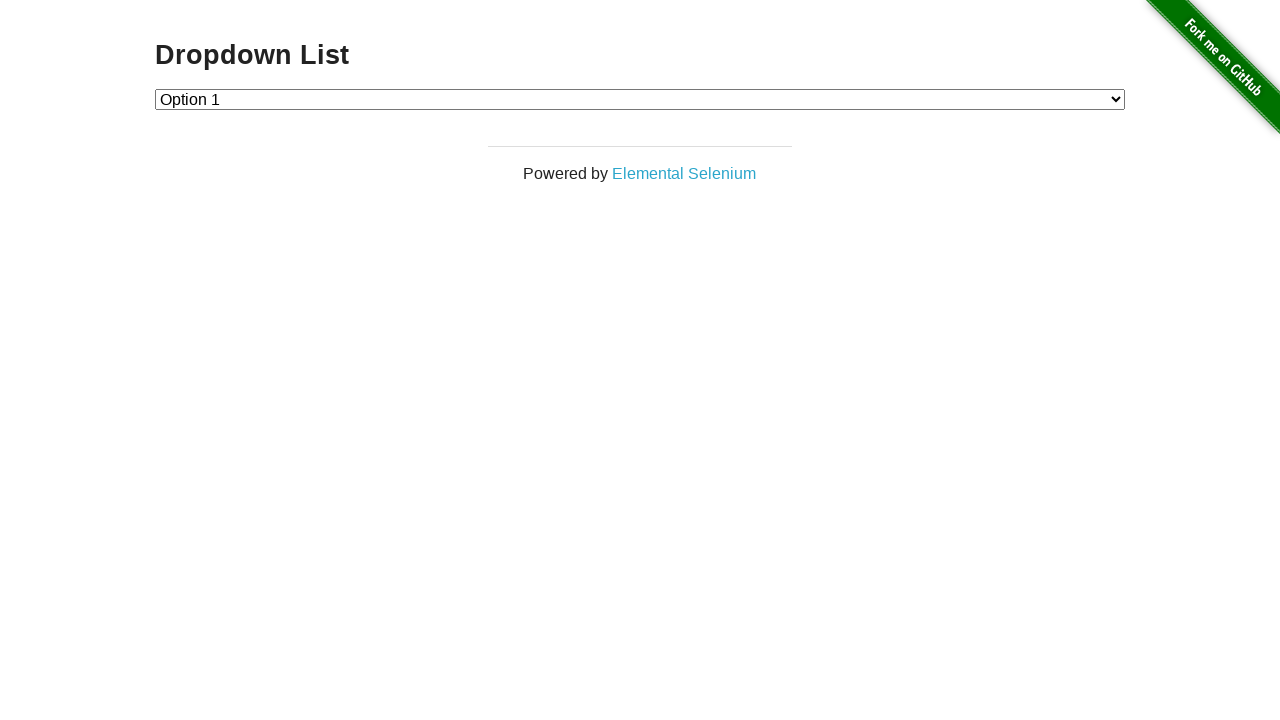

Verified Option 1 is selected
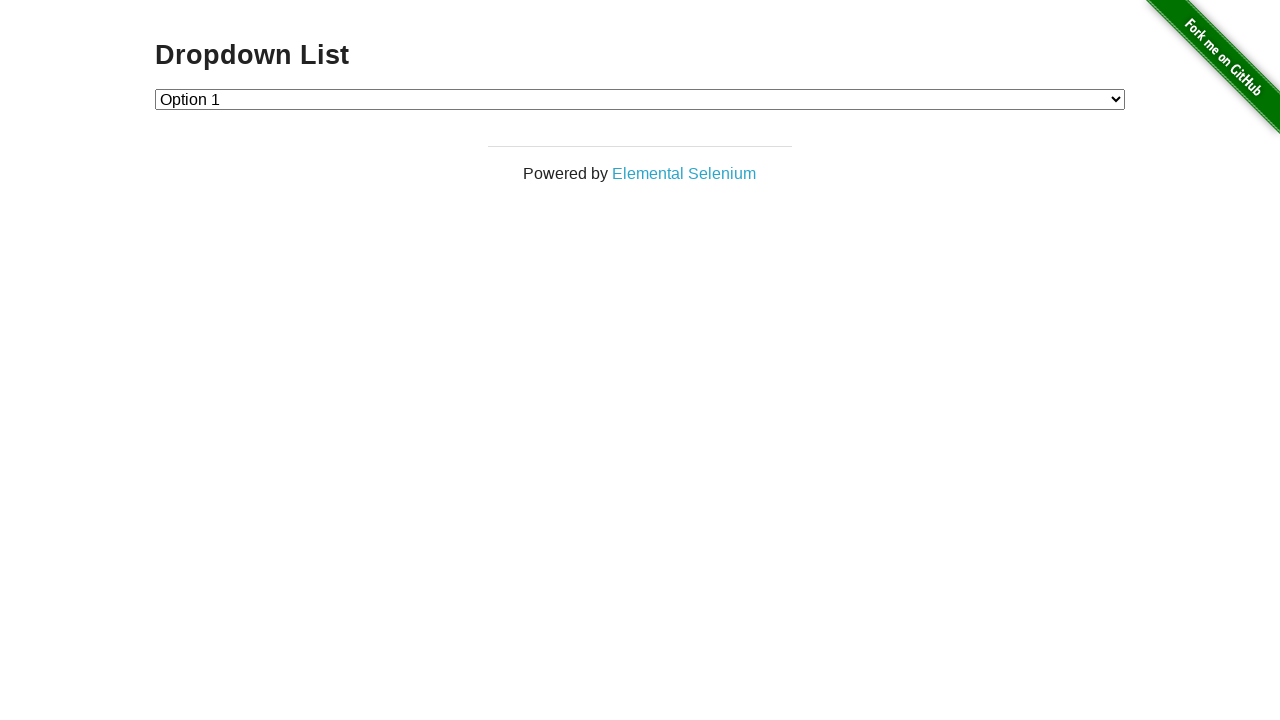

Selected Option 2 from dropdown on #dropdown
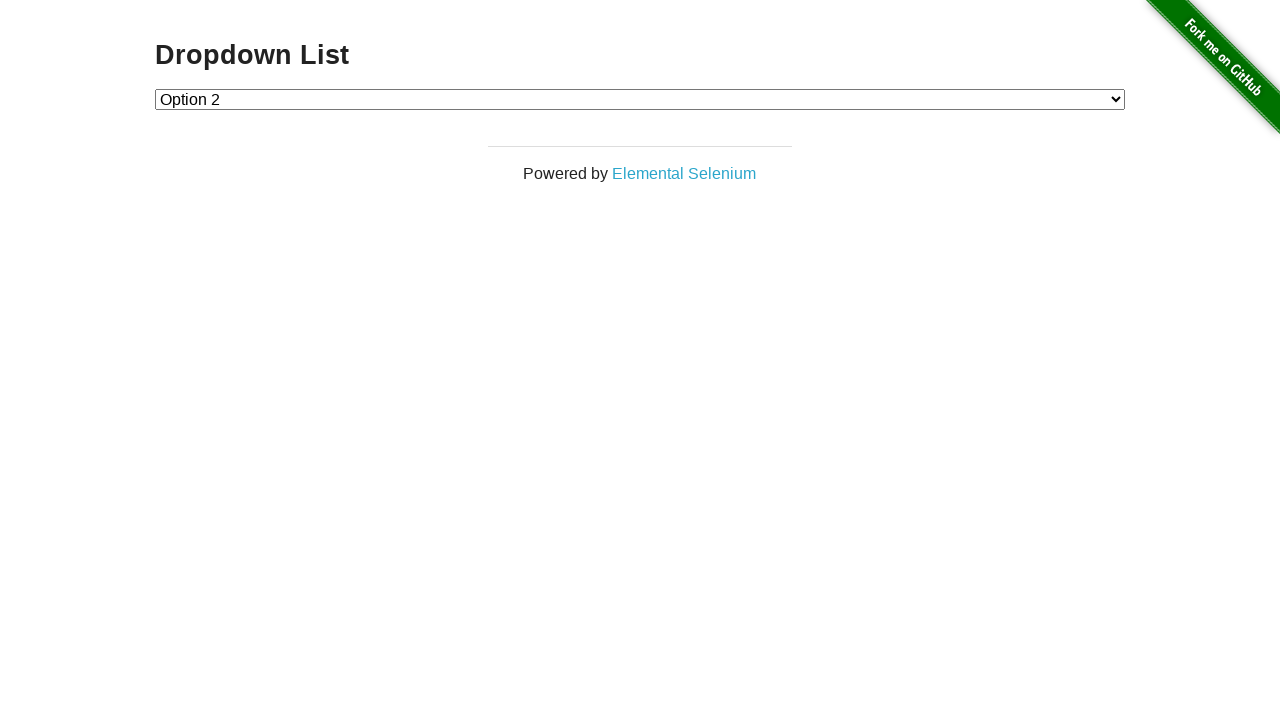

Retrieved selected option text
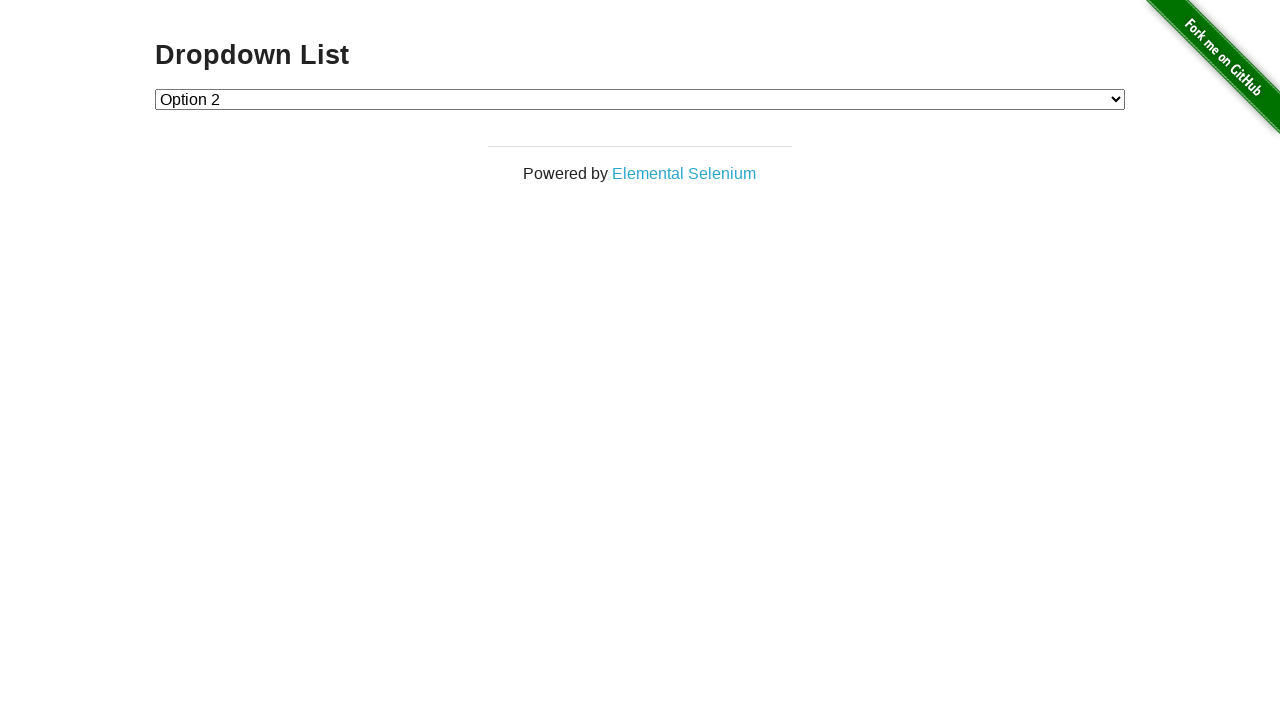

Verified Option 2 is selected
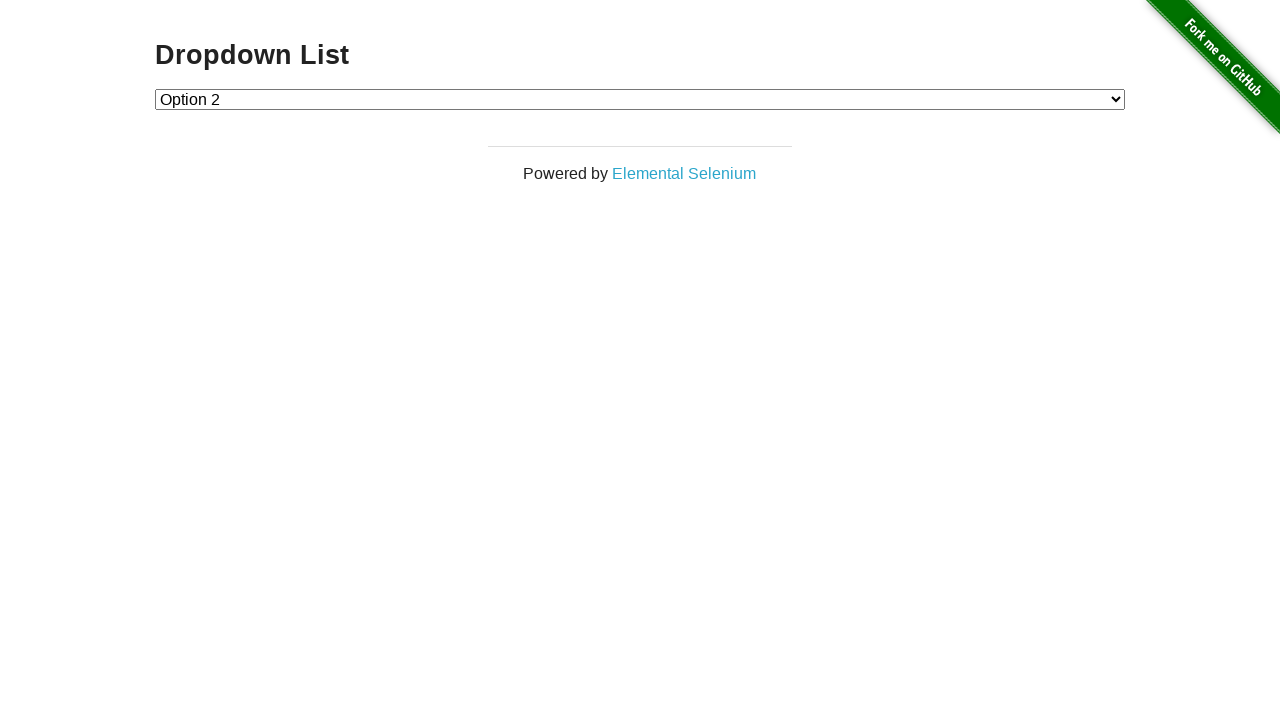

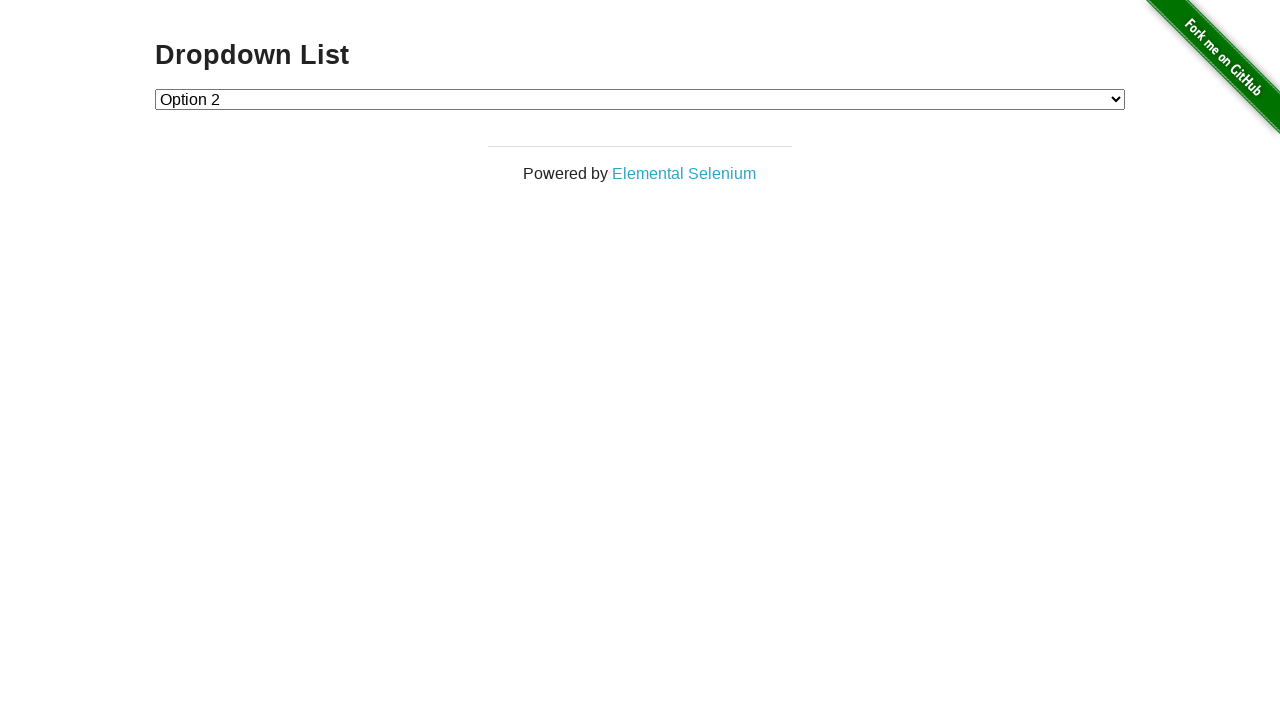